Tests e-commerce add-to-cart functionality by clicking add to cart on a product, verifying the cart opens, and confirming the product name in the cart matches the product on the main page.

Starting URL: https://www.bstackdemo.com

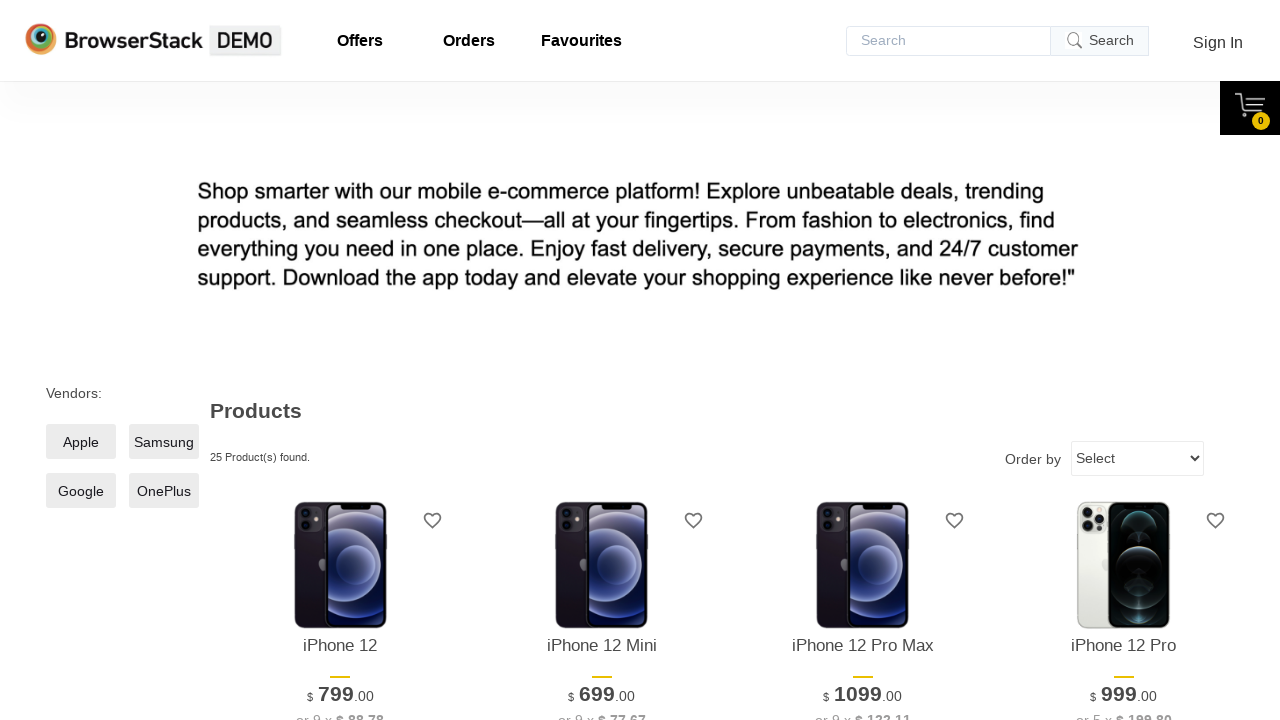

Verified page title contains 'StackDemo'
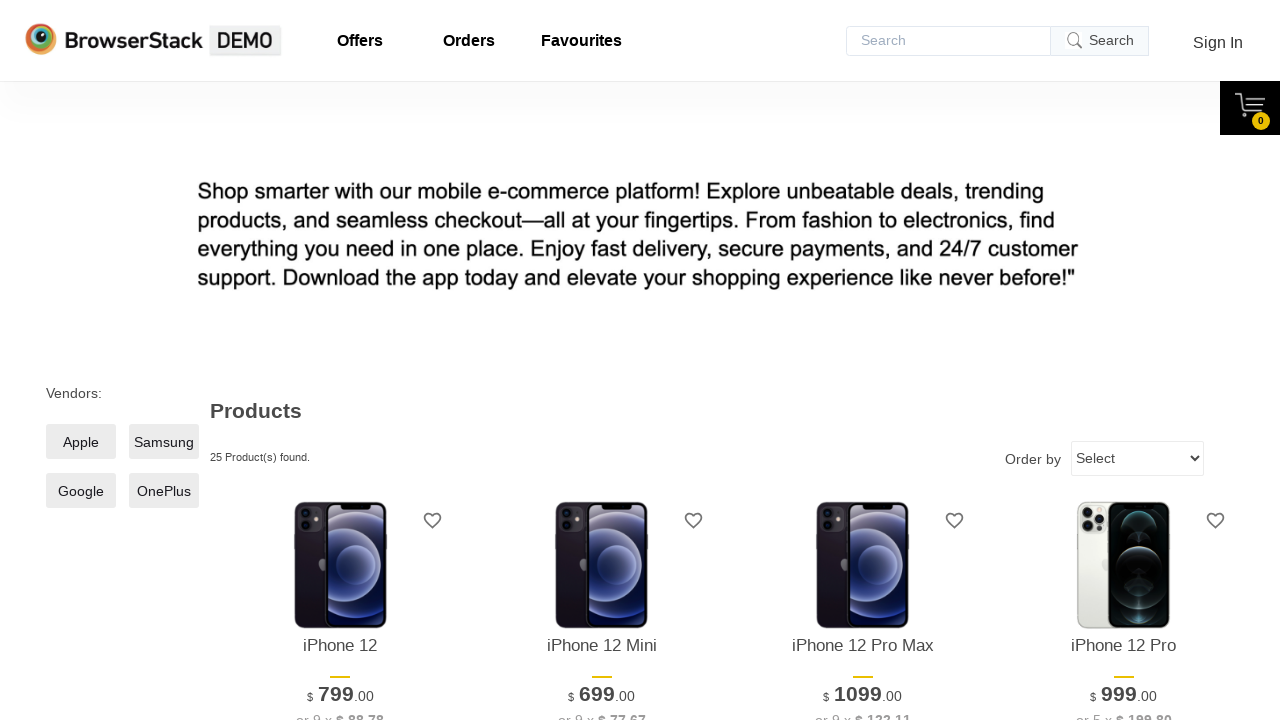

Retrieved product name from main page
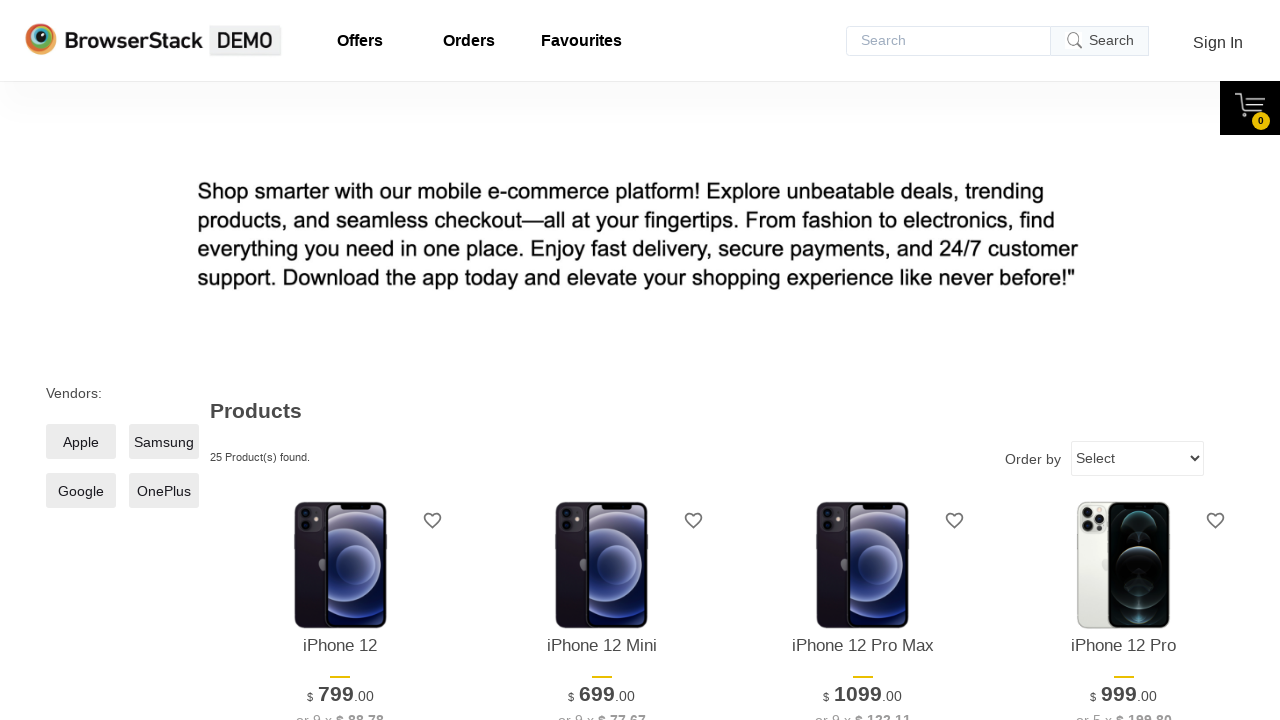

Clicked 'Add to Cart' button for first product at (340, 361) on xpath=//*[@id='1']/div[4]
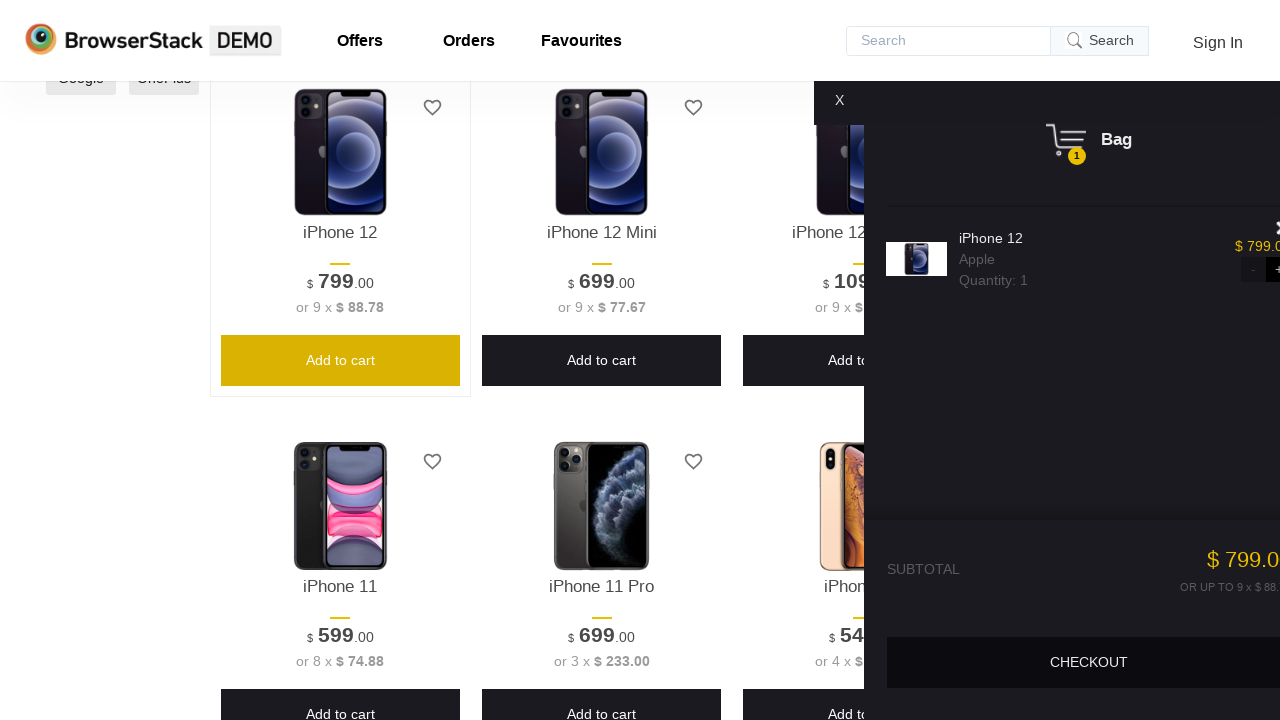

Cart became visible after adding product
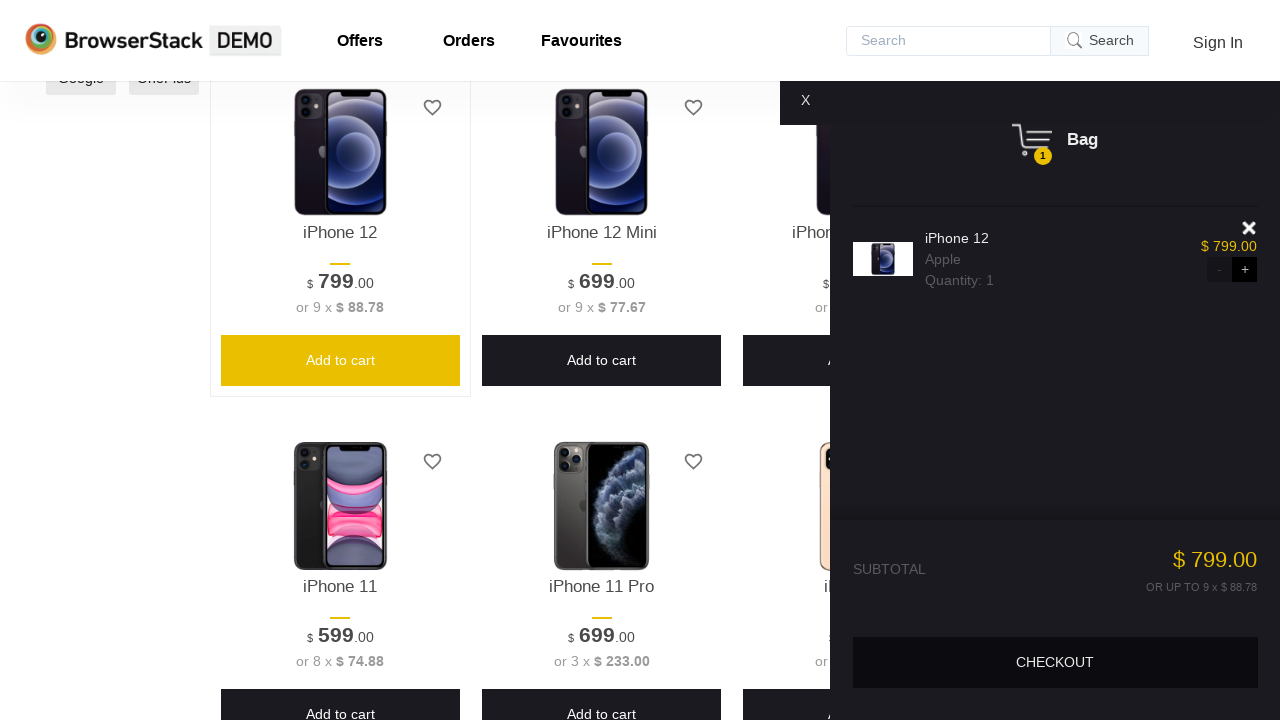

Retrieved product name from cart
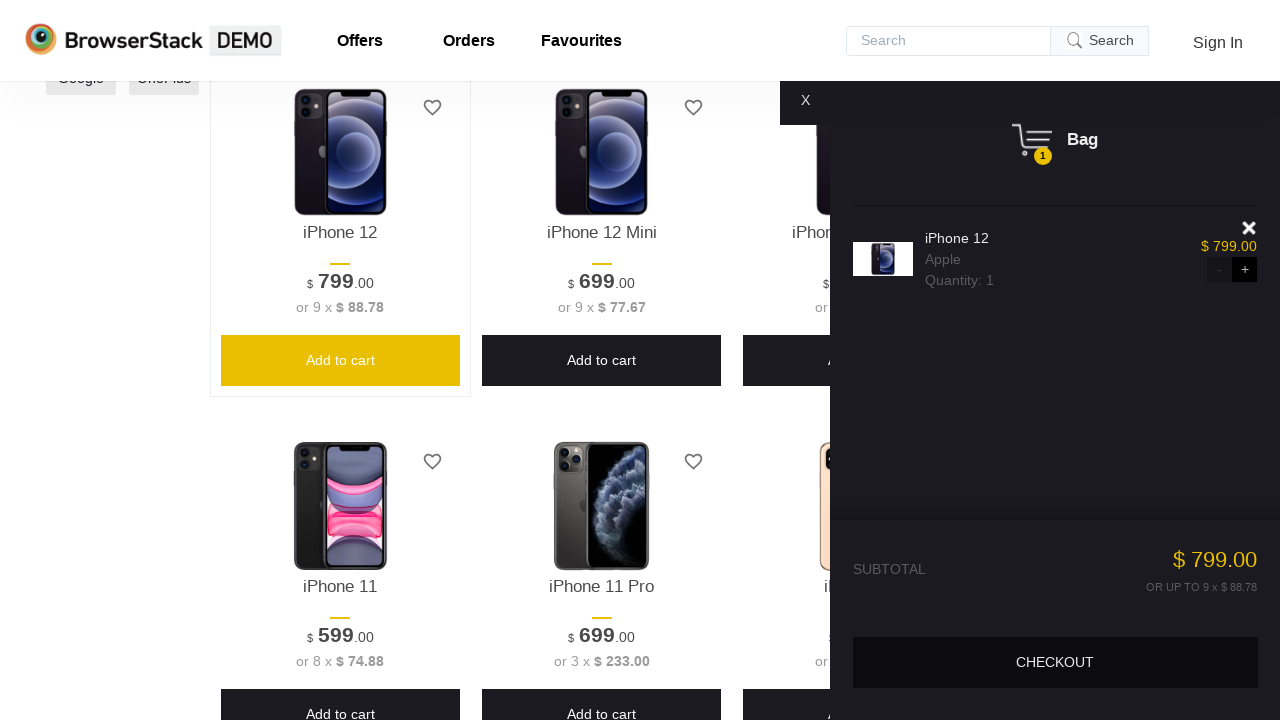

Verified product name in cart matches product on main page
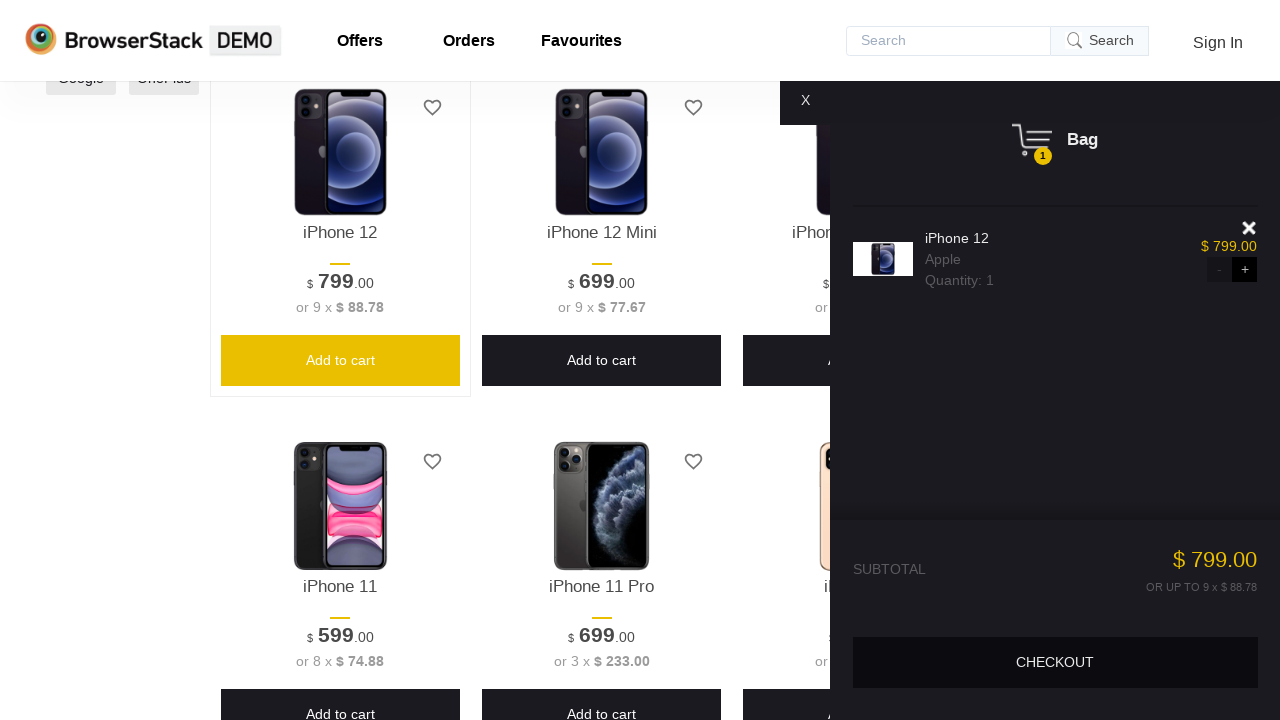

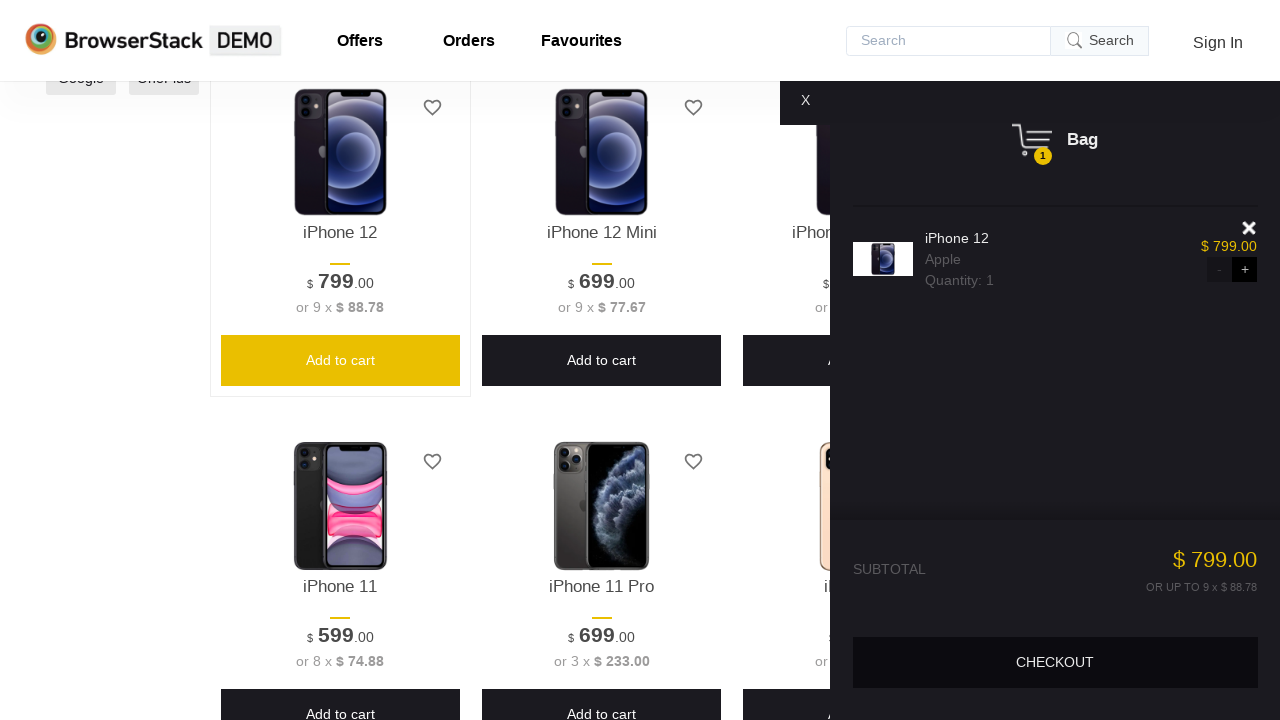